Tests static dropdown selection functionality by selecting options using three different methods: by index, by visible text, and by value on a practice website.

Starting URL: https://rahulshettyacademy.com/dropdownsPractise/

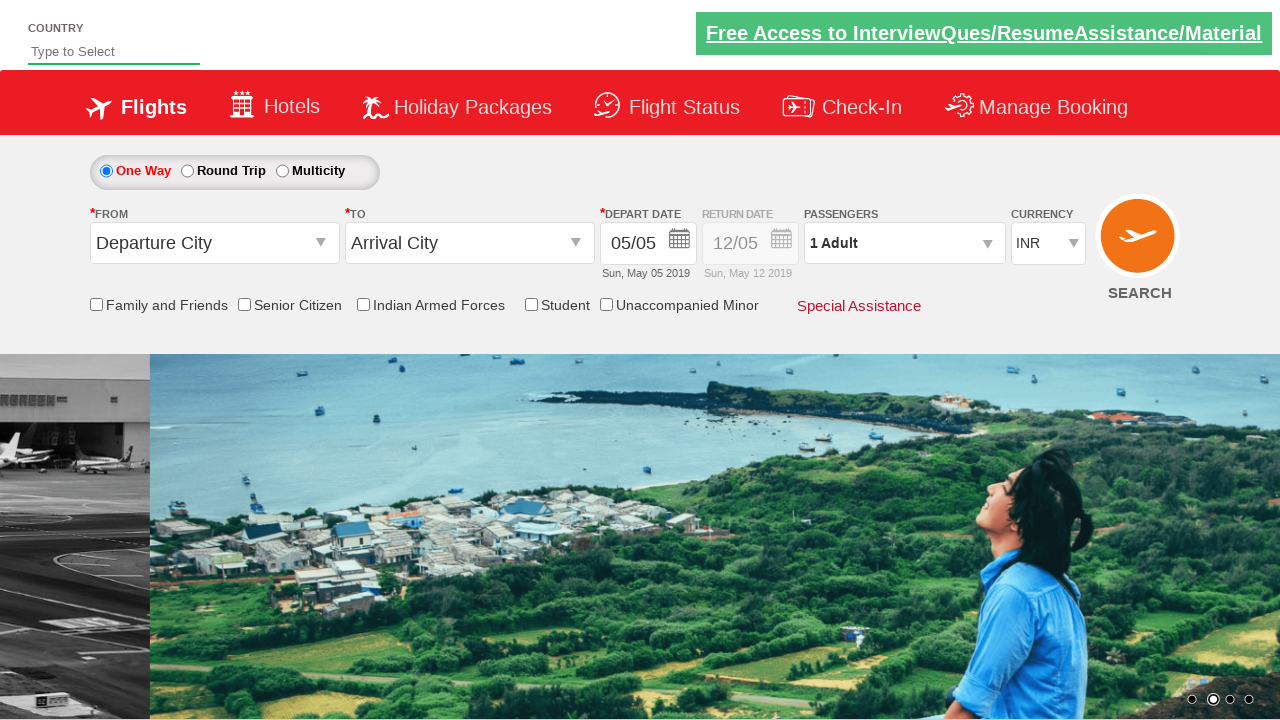

Navigated to dropdown practice website
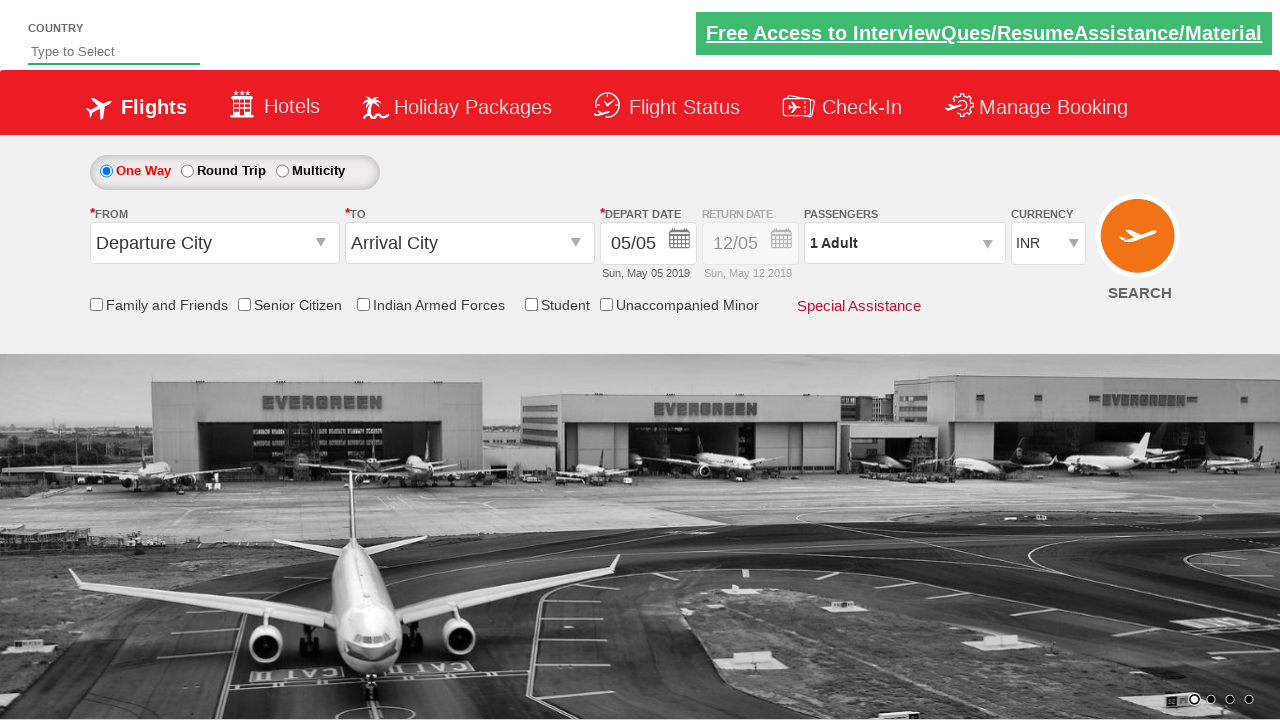

Currency dropdown loaded and available
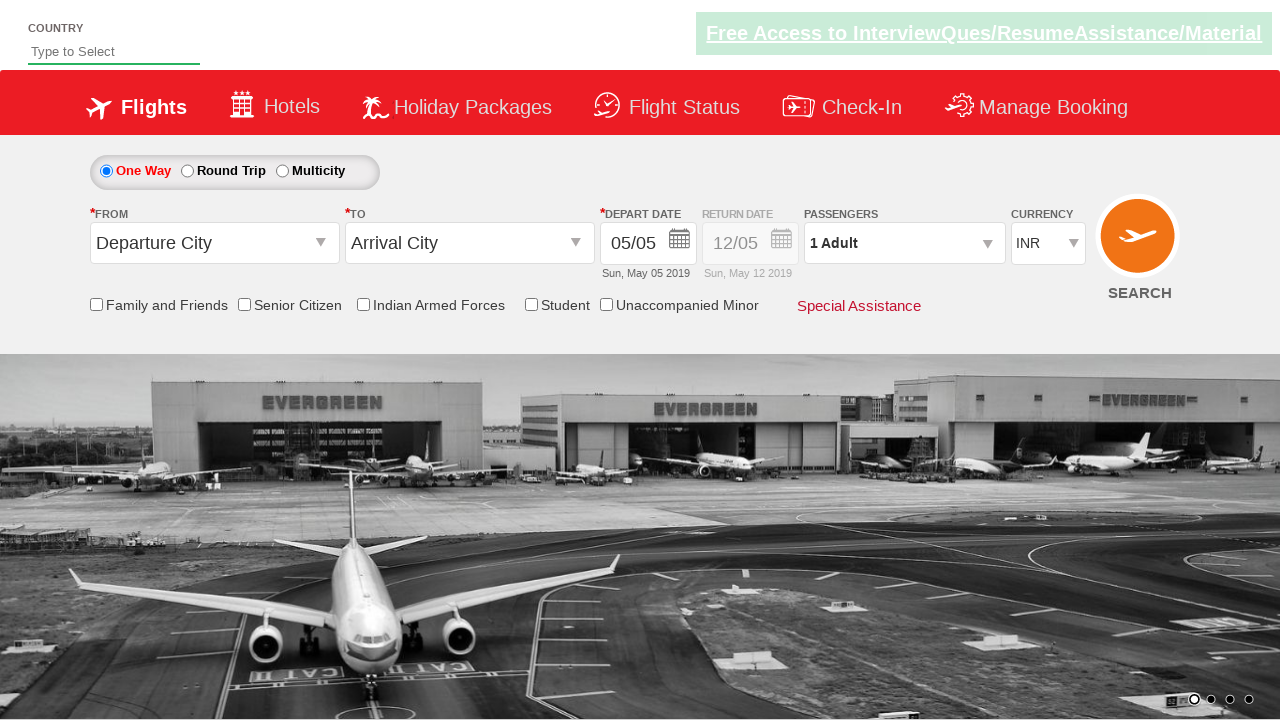

Selected dropdown option by index (index 3 - fourth option) on #ctl00_mainContent_DropDownListCurrency
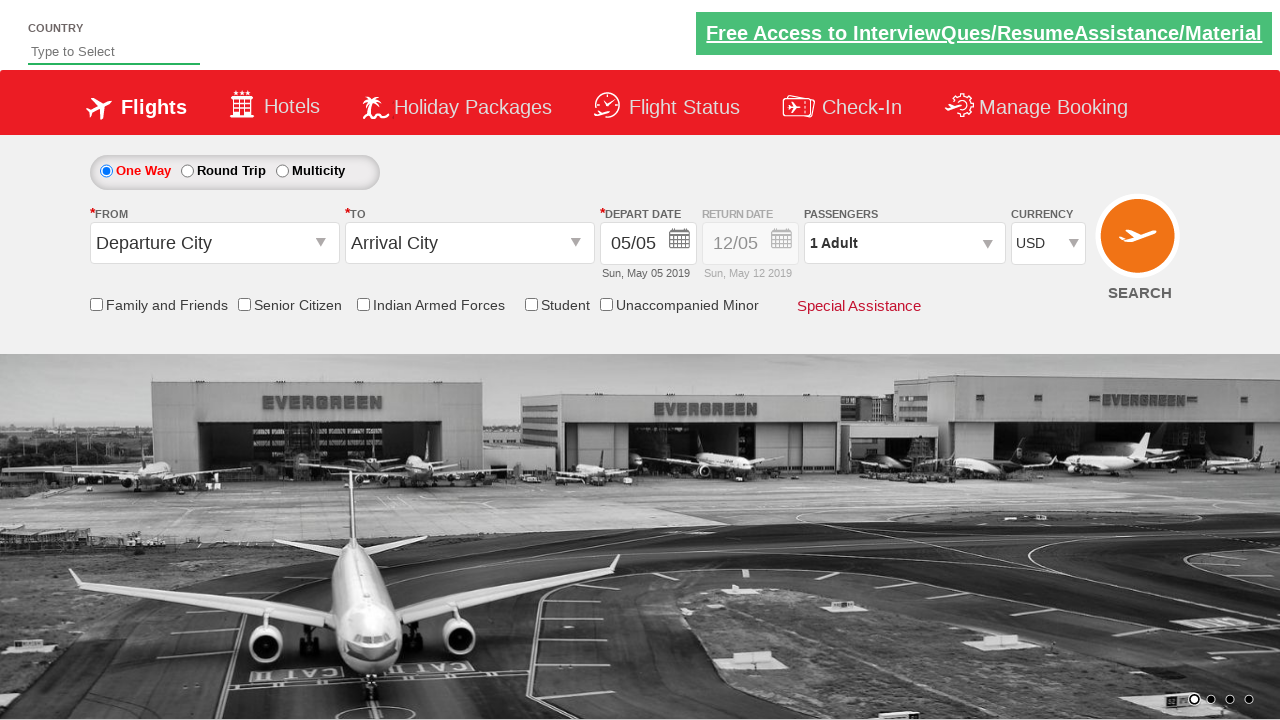

Selected dropdown option by visible text 'AED' on #ctl00_mainContent_DropDownListCurrency
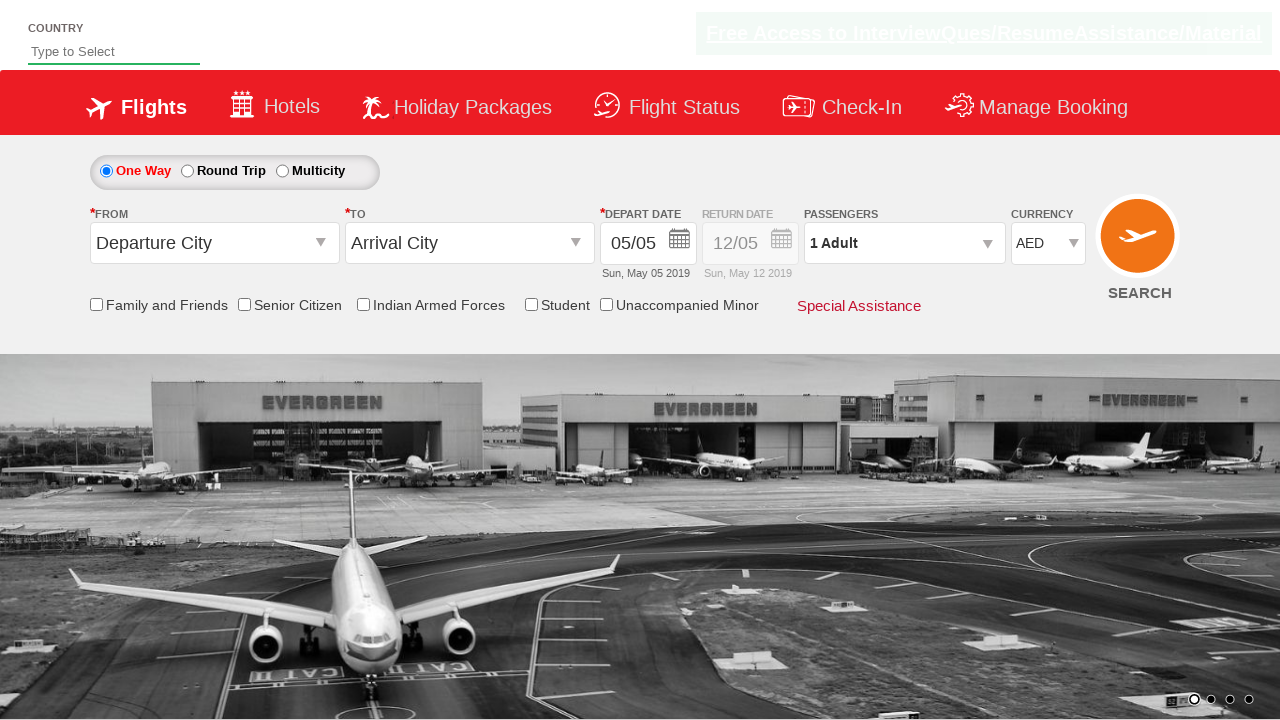

Selected dropdown option by value 'INR' on #ctl00_mainContent_DropDownListCurrency
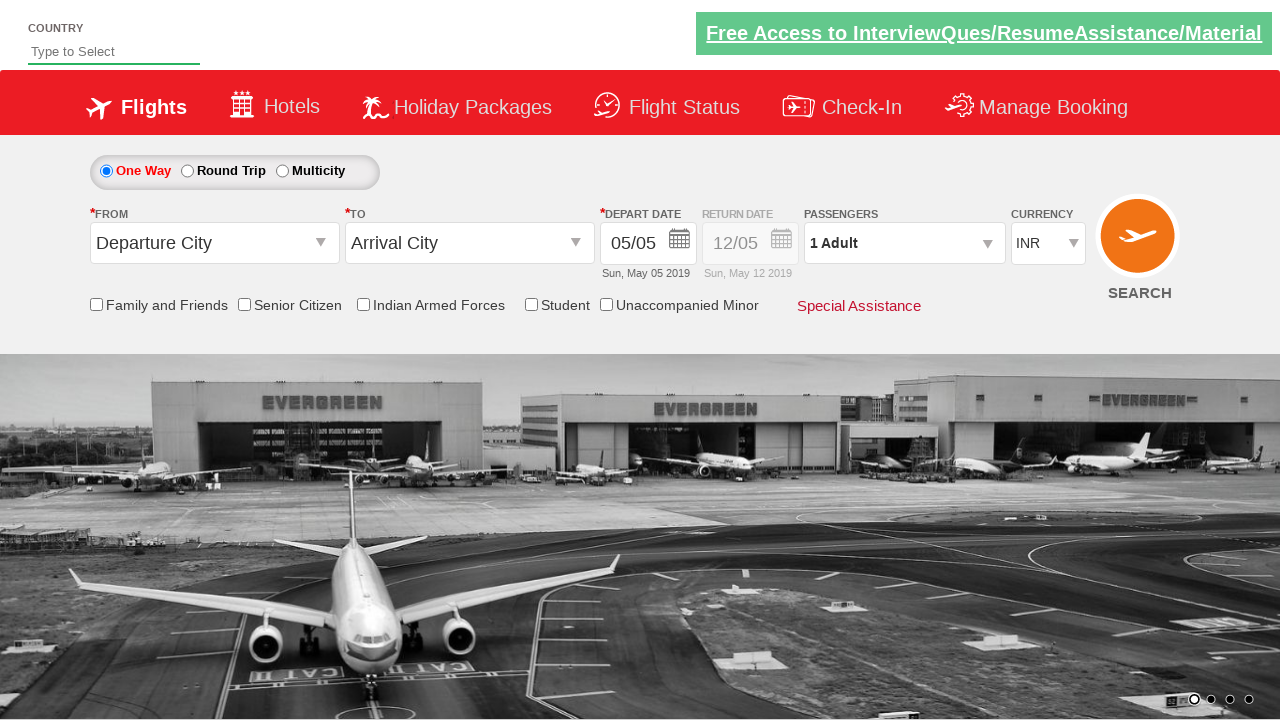

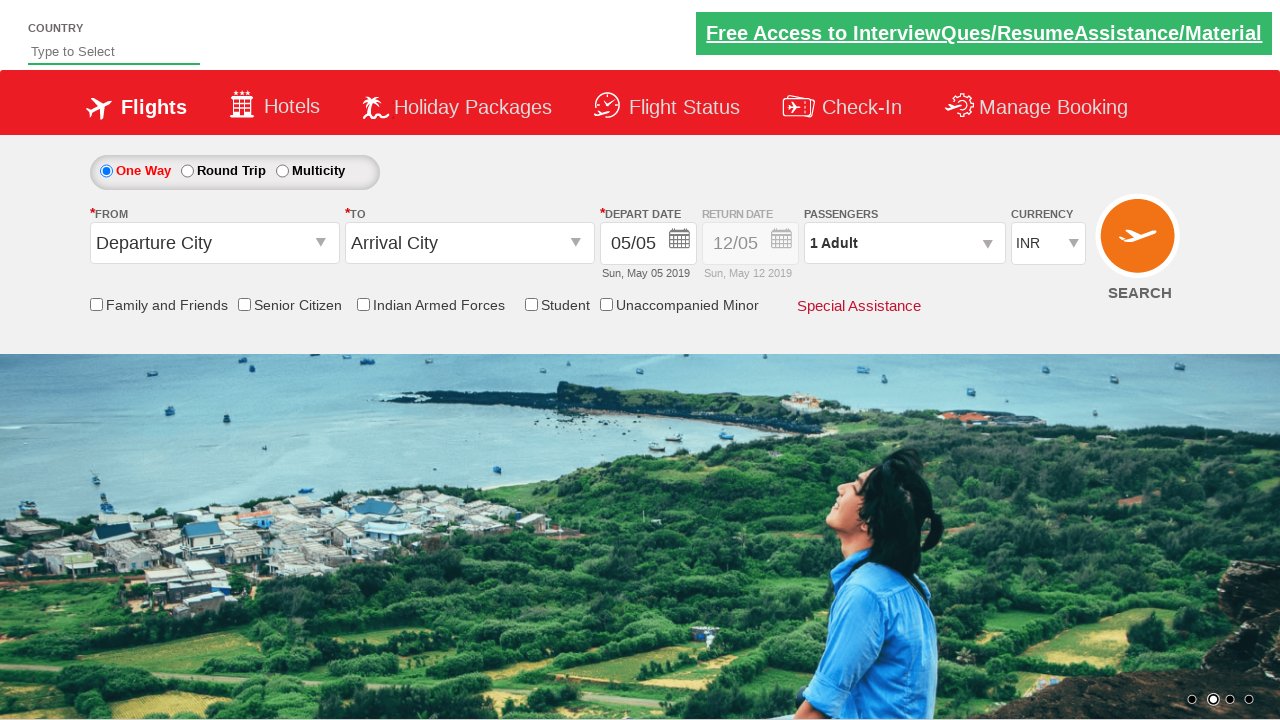